Tests switching between multiple iframes on a practice automation page, filling out a short form in the first iframe and an extended form in the second iframe with various input types including text fields, dropdowns, and radio buttons.

Starting URL: http://automation-practice.emilos.pl/iframes.php

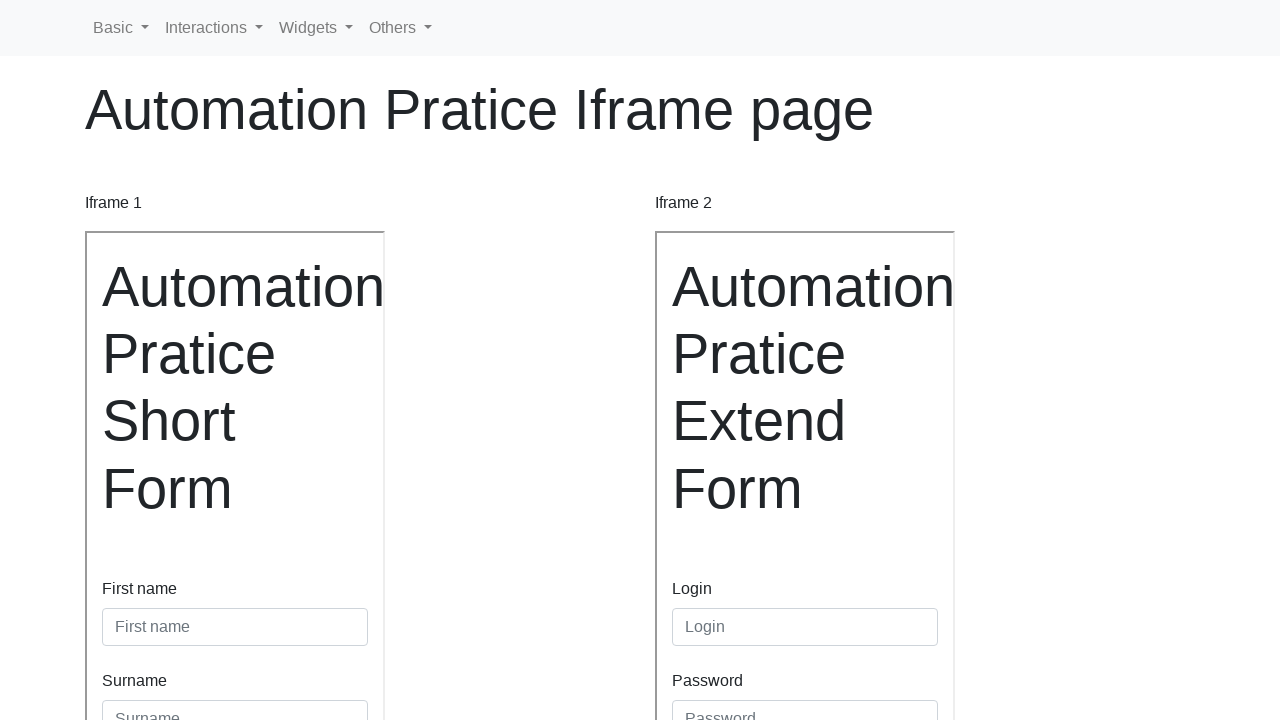

Located first iframe (short form)
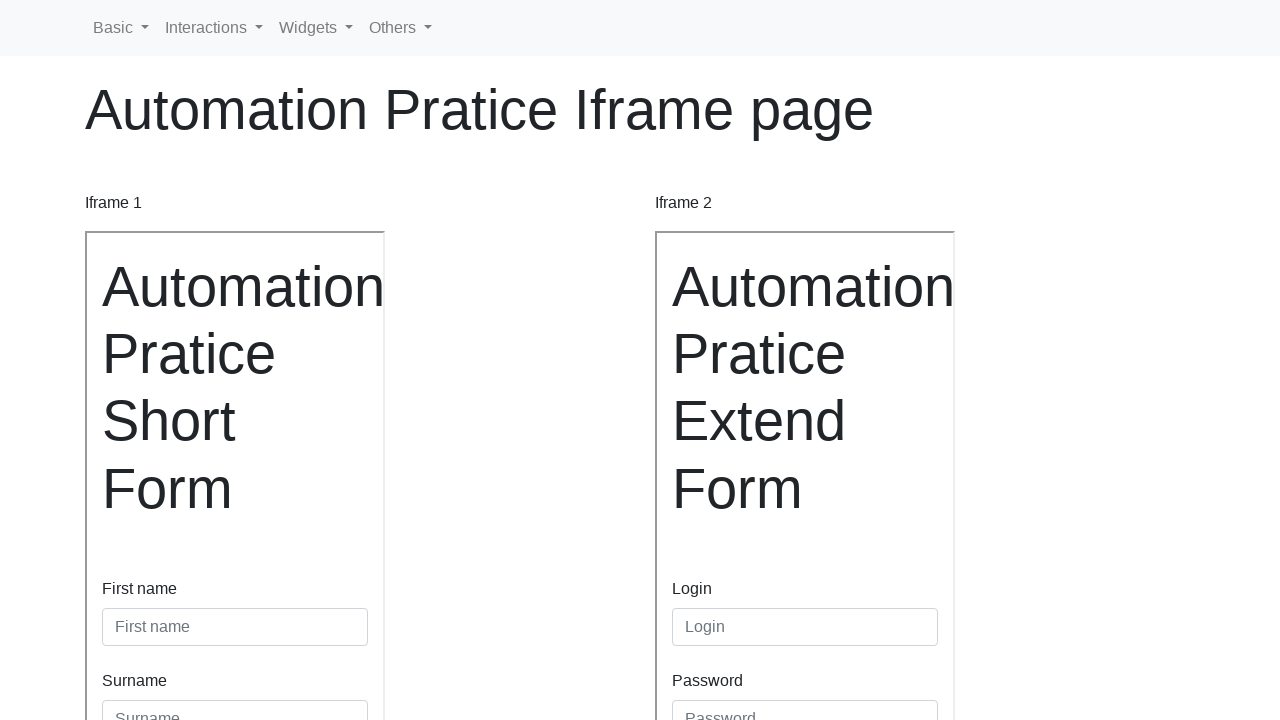

Filled first name field with 'Magdalena' in short form on internal:attr=[placeholder="First name"i]
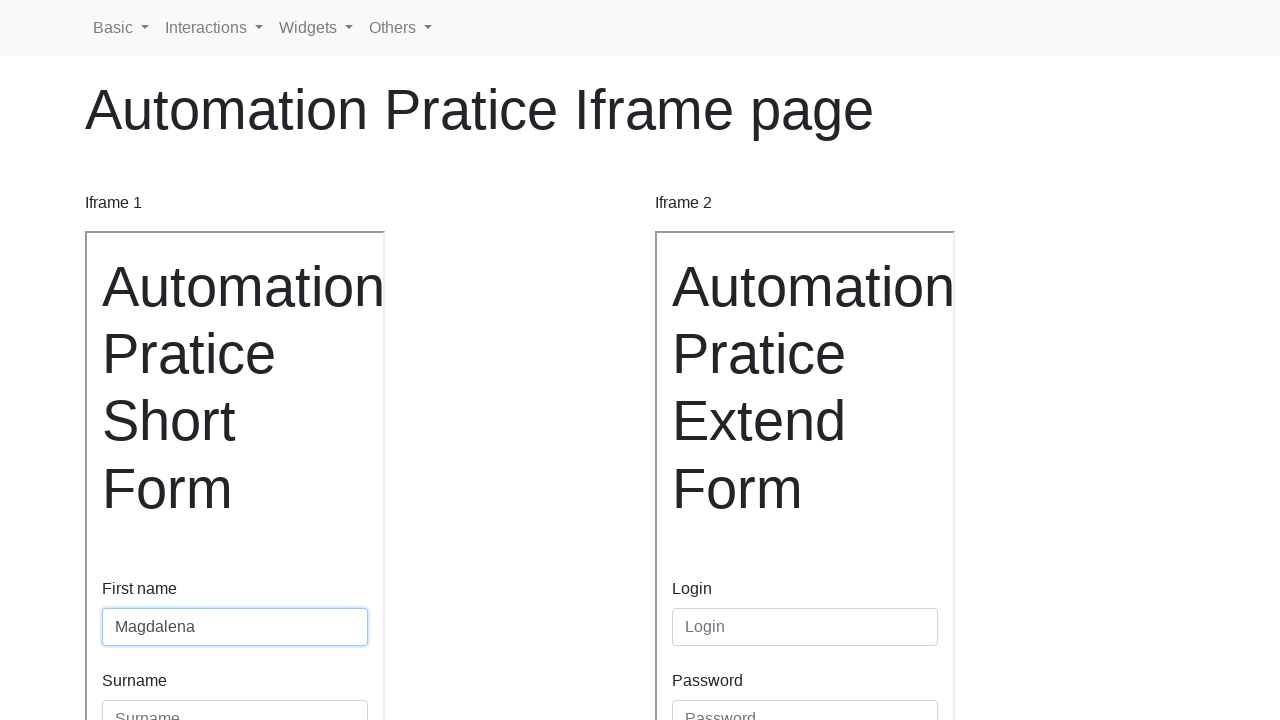

Filled surname field with 'Tyszkiewicz' in short form on internal:attr=[placeholder="Surname"i]
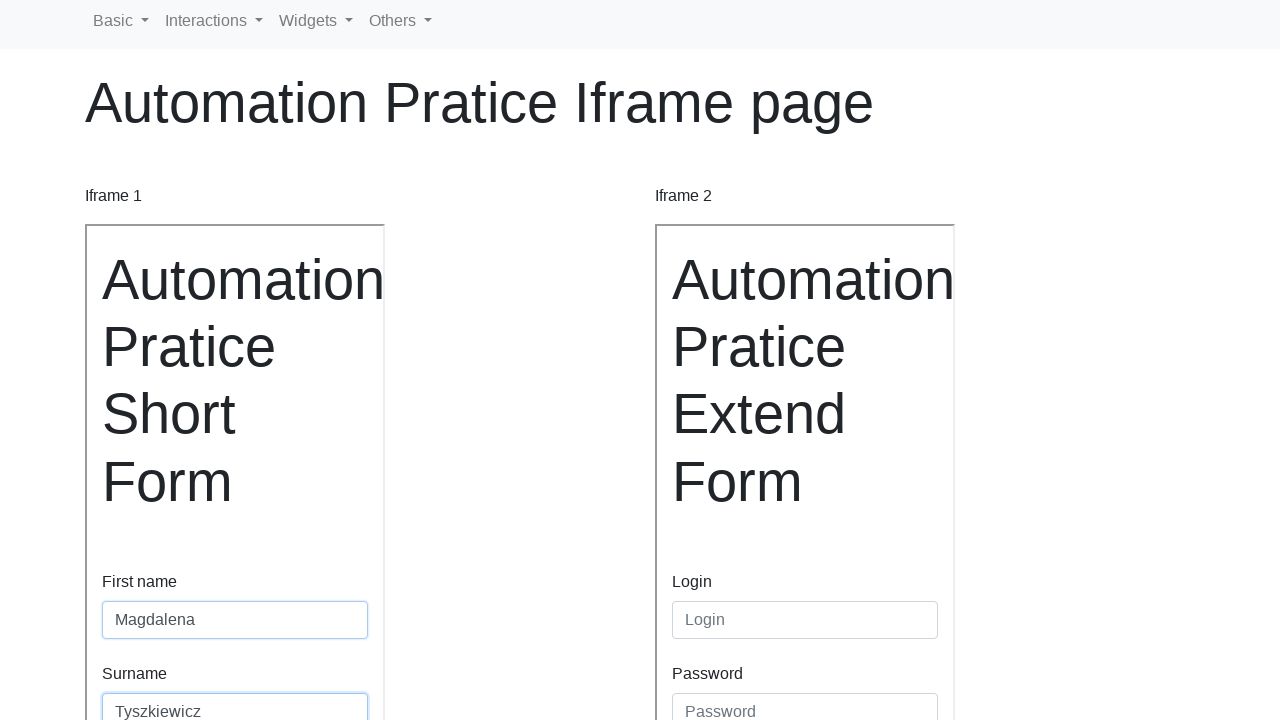

Clicked submit button in short form at (140, 485) on internal:role=button
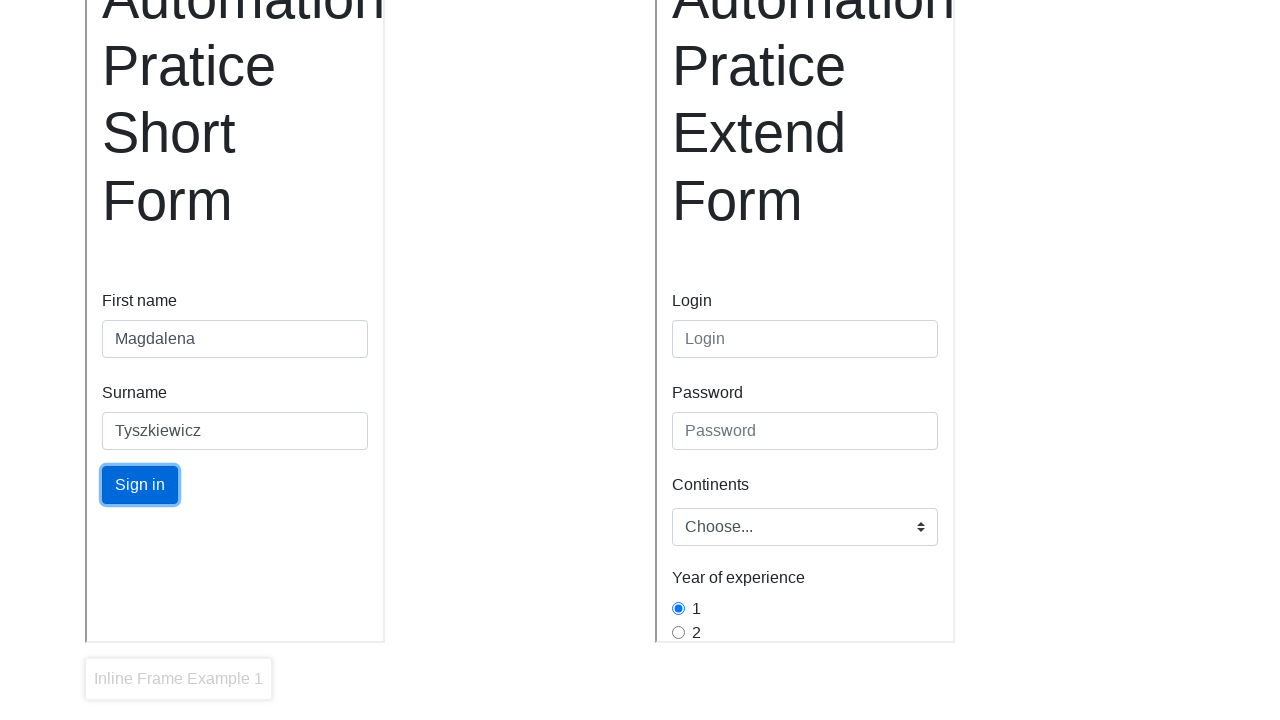

Located second iframe (extended form)
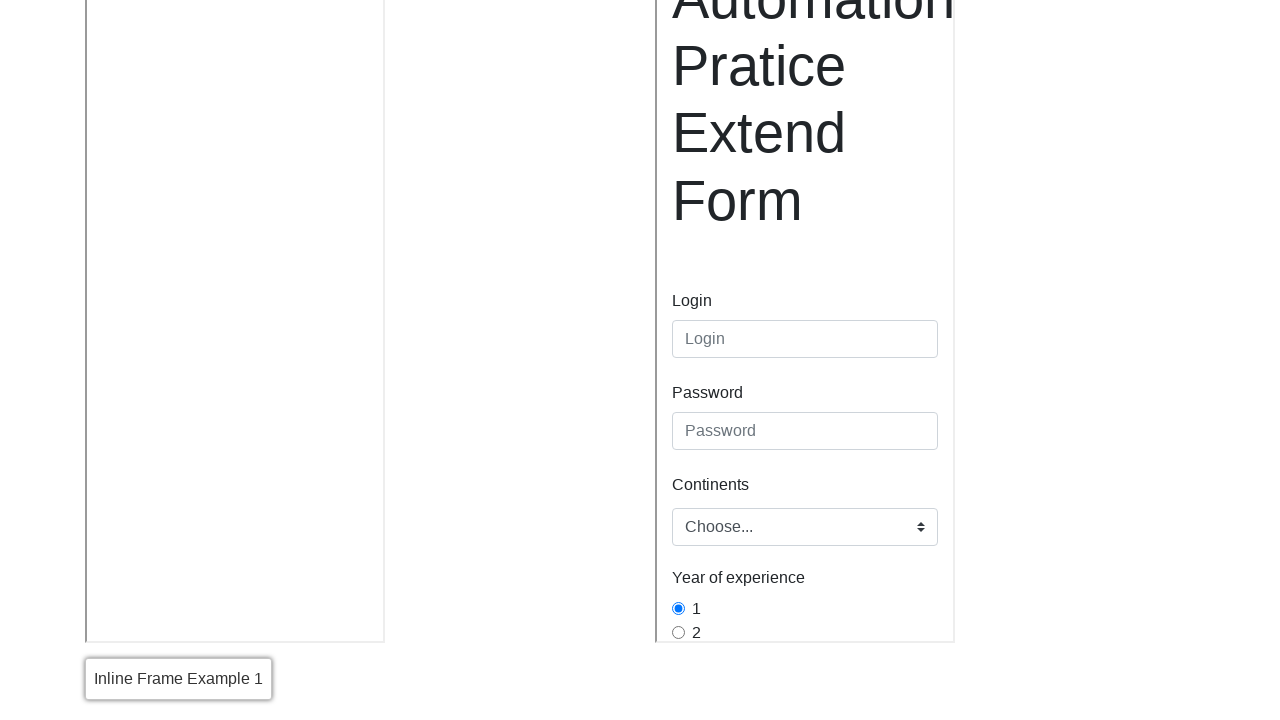

Filled login field with 'magda' in extended form on internal:attr=[placeholder="Login"i]
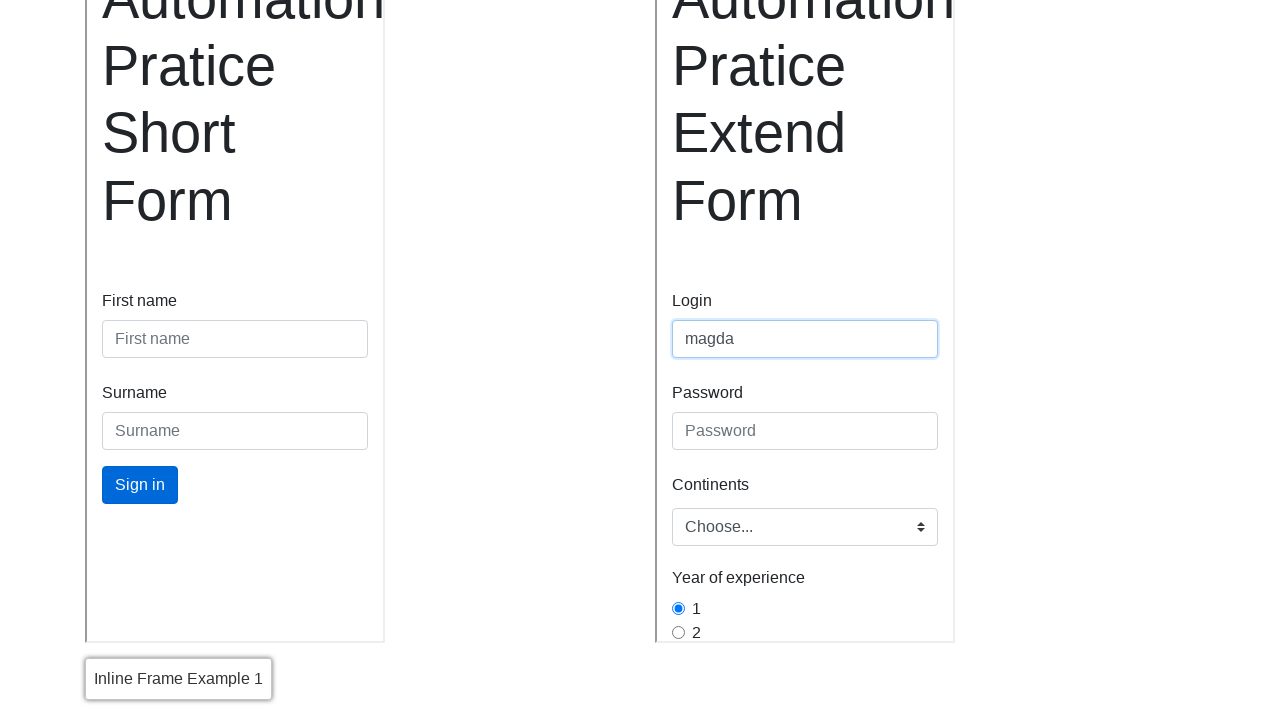

Filled password field with 'admin' in extended form on internal:attr=[placeholder="Password"i]
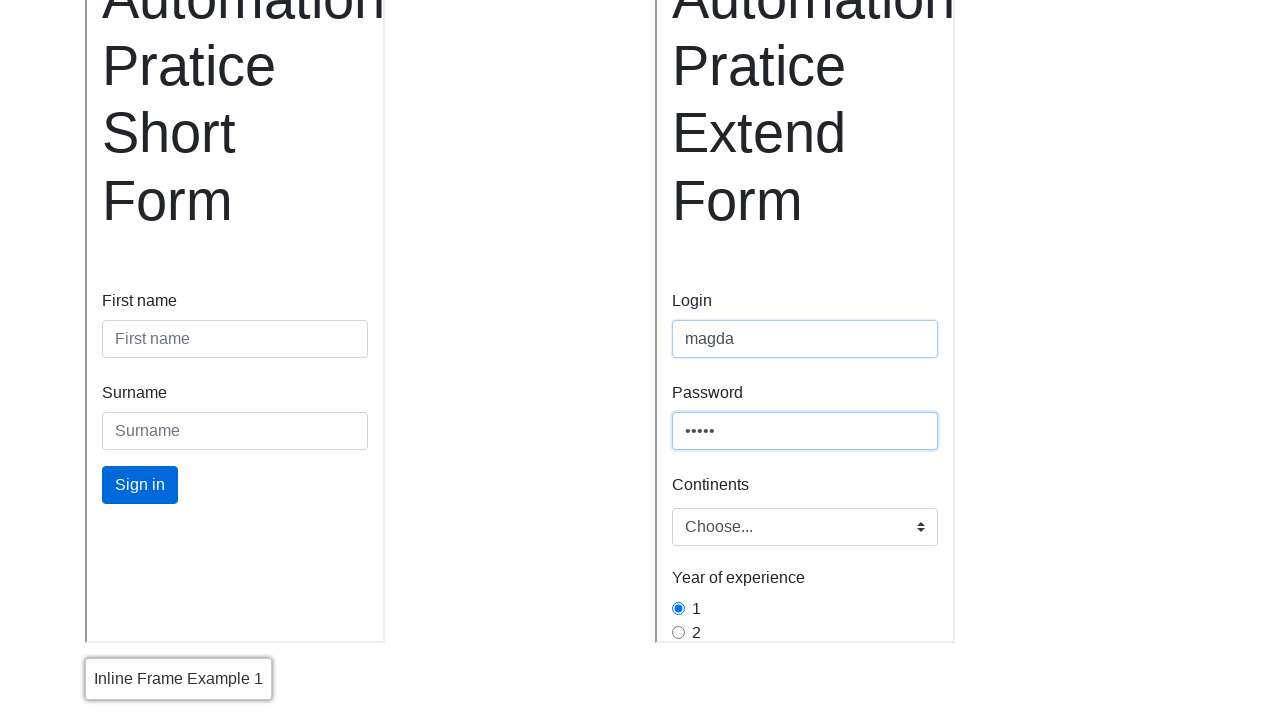

Selected 'europe' region from dropdown in extended form on .custom-select
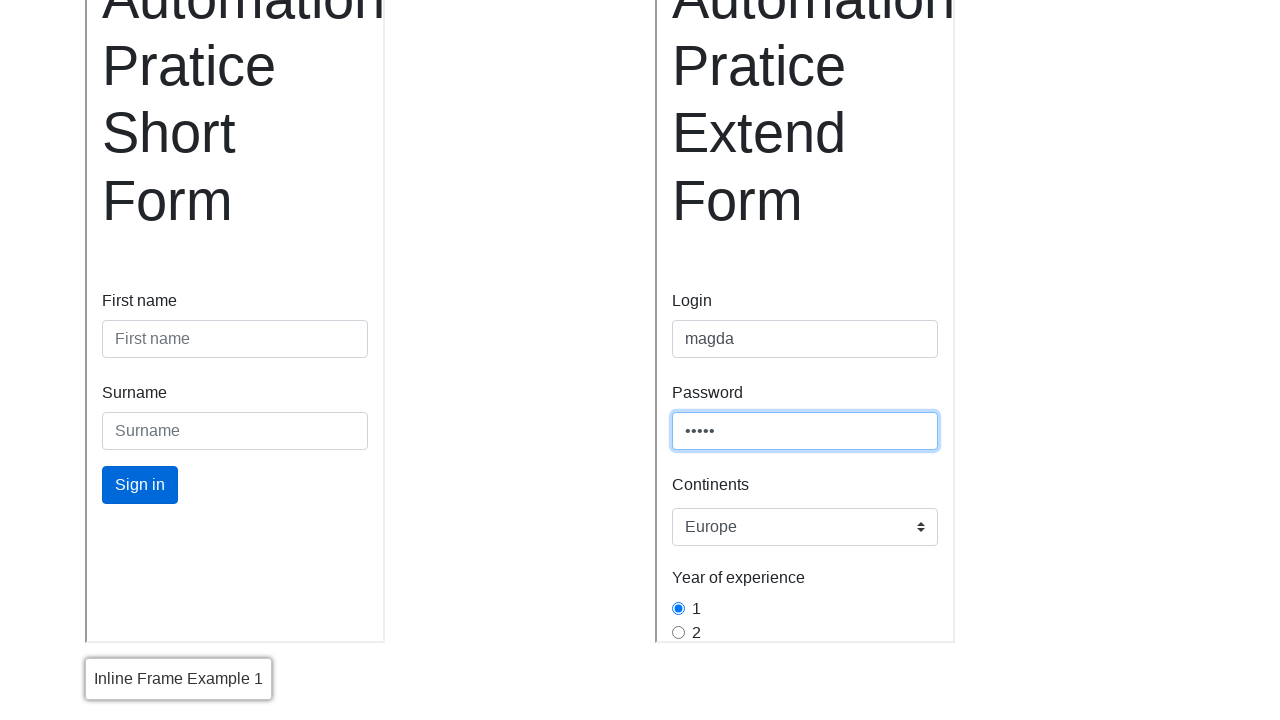

Selected radio button labeled '3' in extended form at (678, 392) on internal:label="3"i
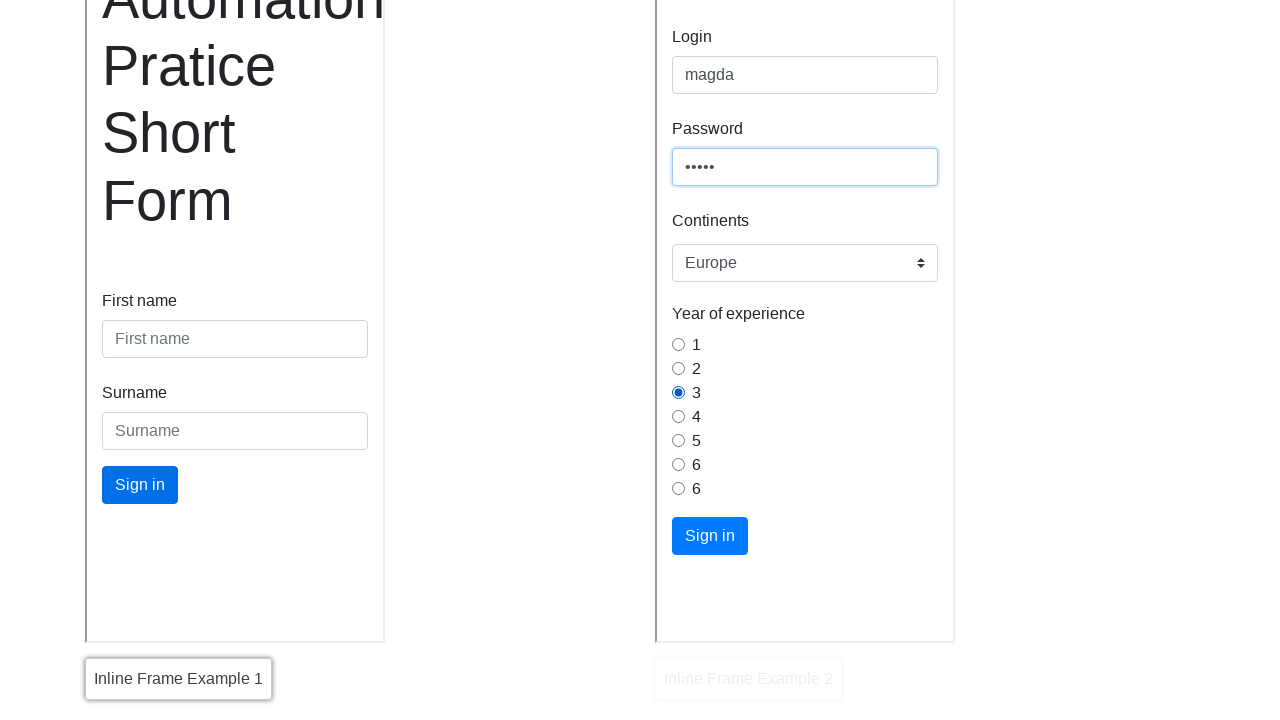

Clicked submit button in extended form at (710, 536) on internal:role=button
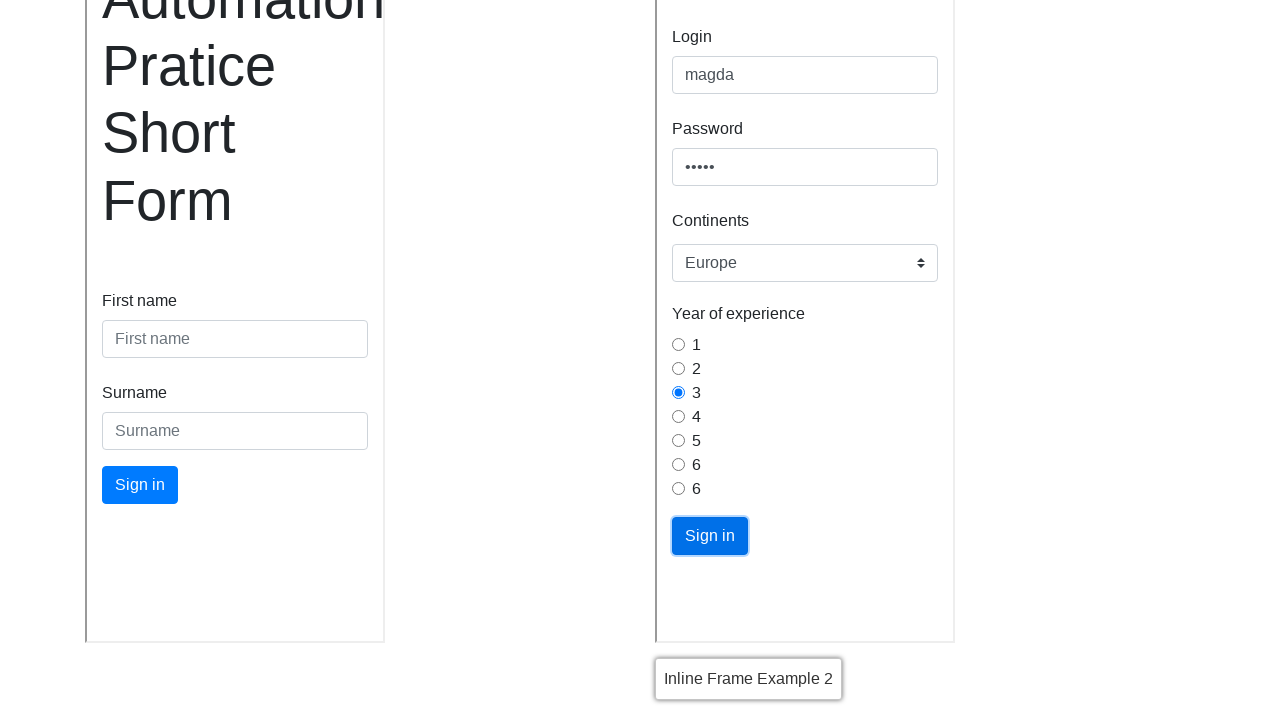

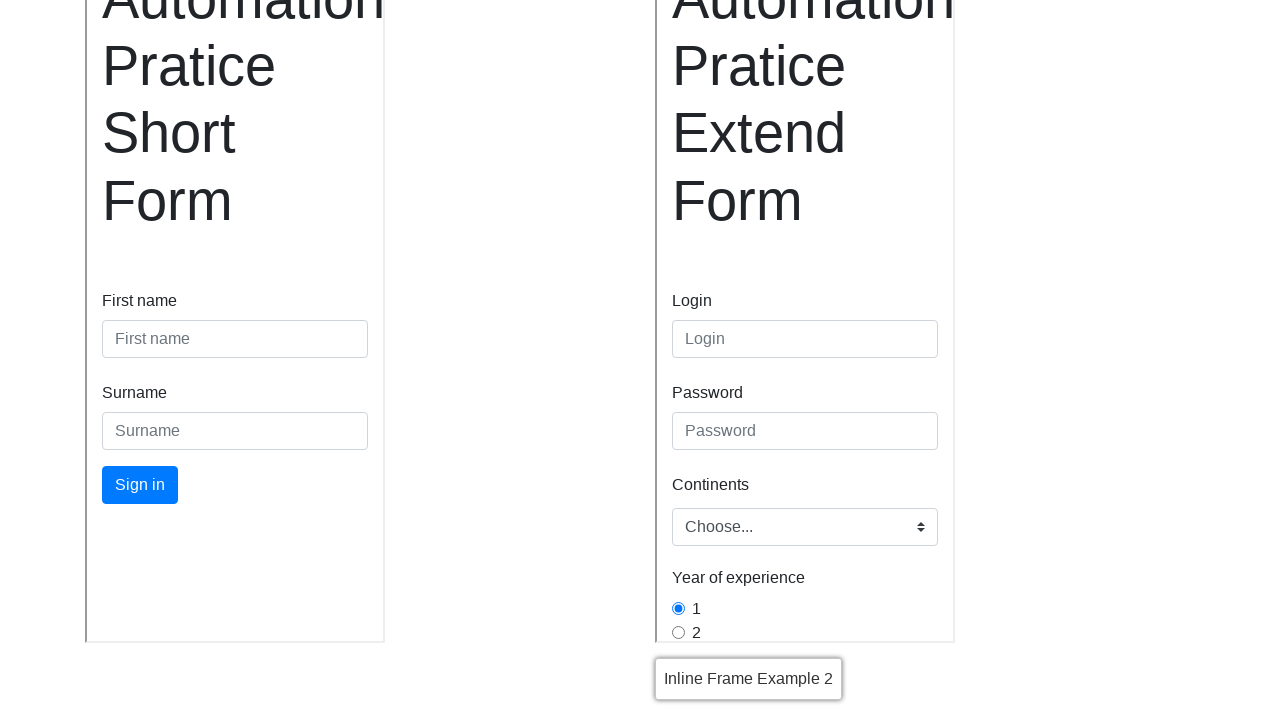